Tests an e-commerce purchase flow by opening a product, adding it to cart, and completing the checkout process

Starting URL: https://www.demoblaze.com/

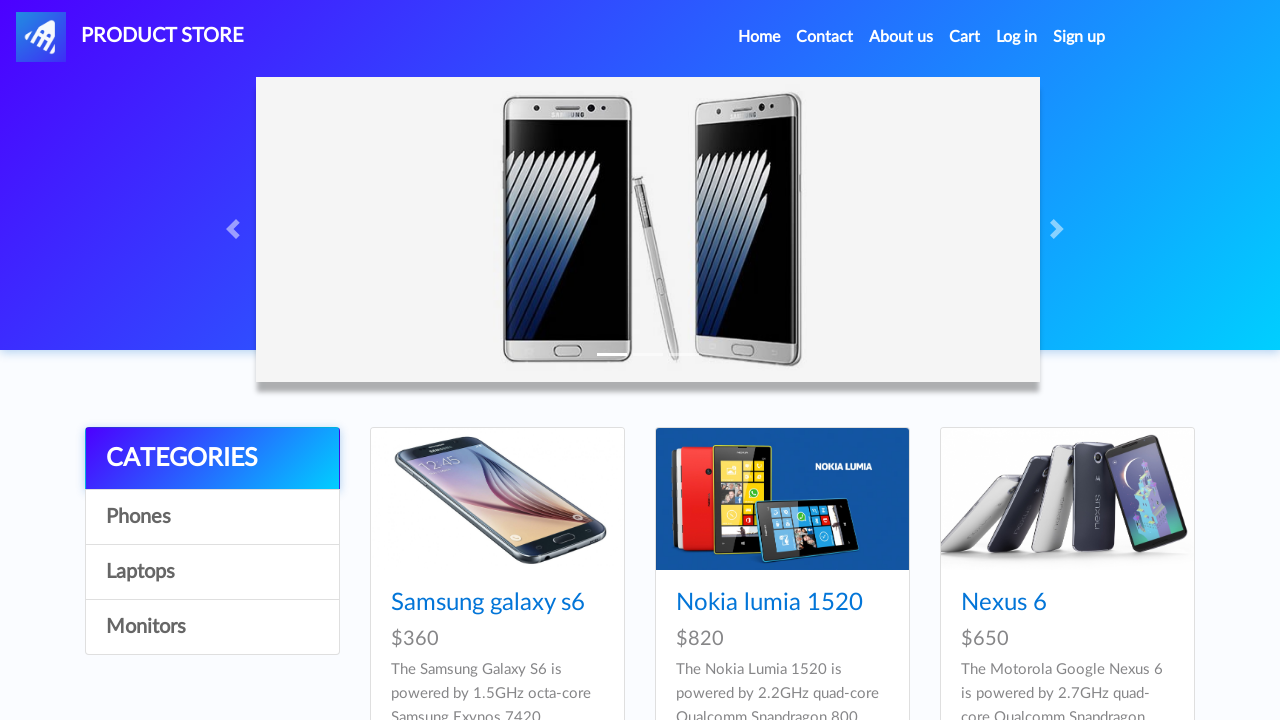

Clicked on Samsung galaxy s6 product card at (488, 603) on xpath=//a[text()='Samsung galaxy s6']
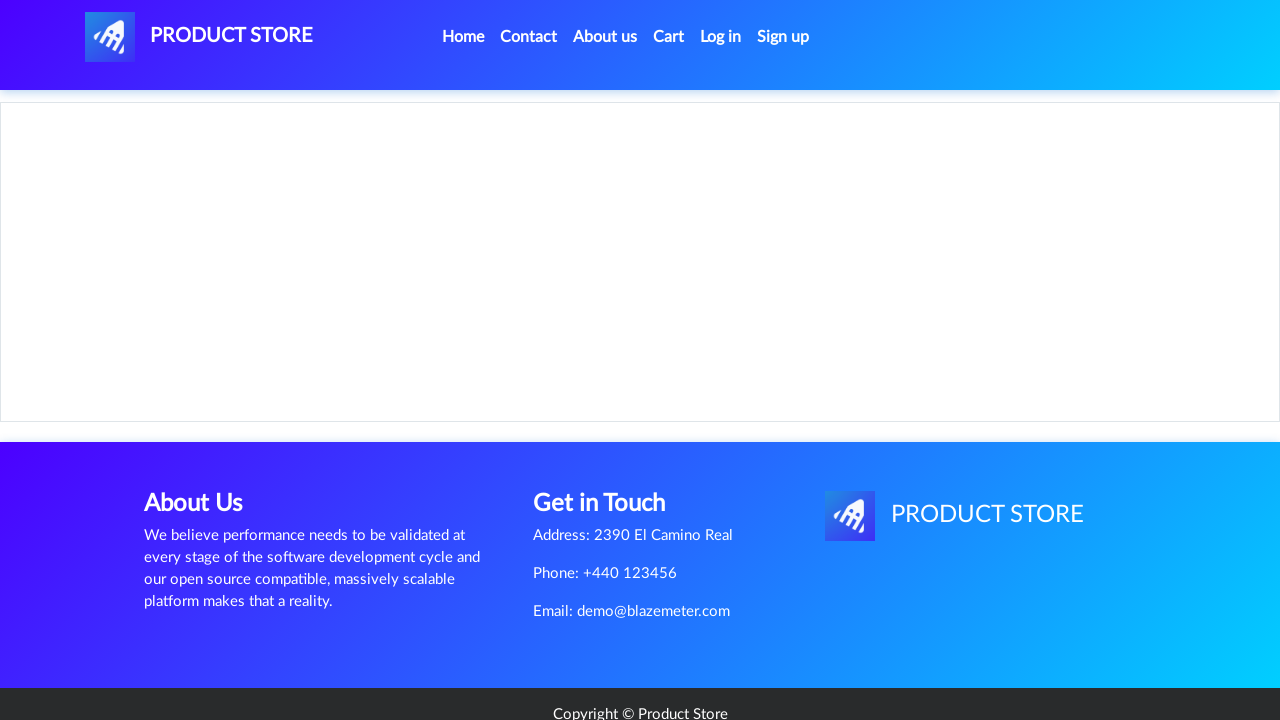

Product page loaded with more-information section visible
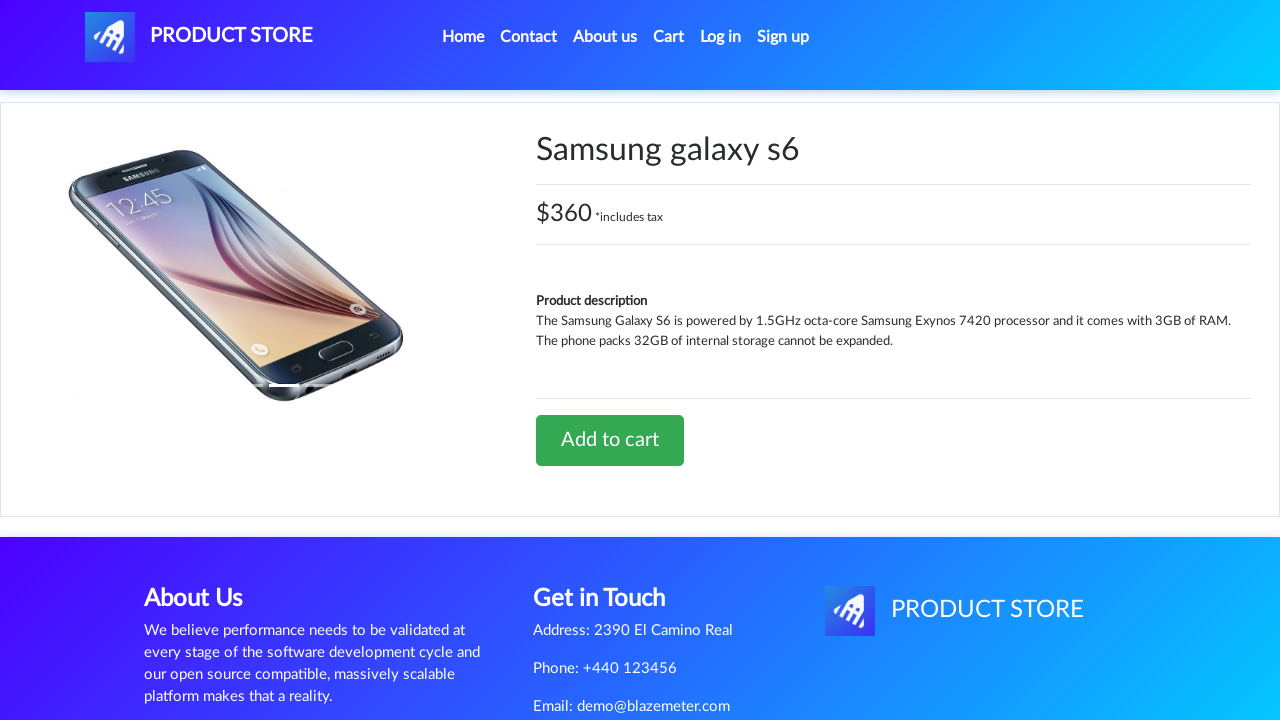

Clicked add to cart button for Samsung galaxy s6 at (610, 440) on xpath=//a[@onclick='addToCart(1)']
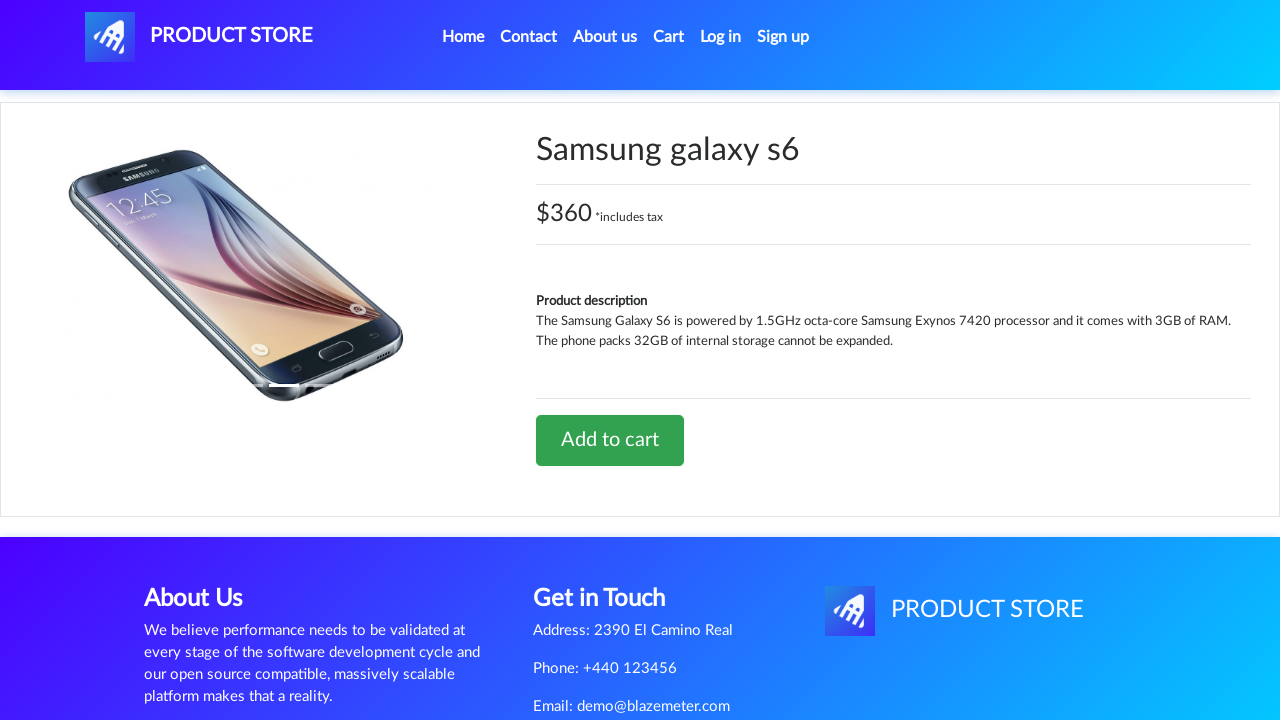

Set up dialog handler to accept confirmation alerts
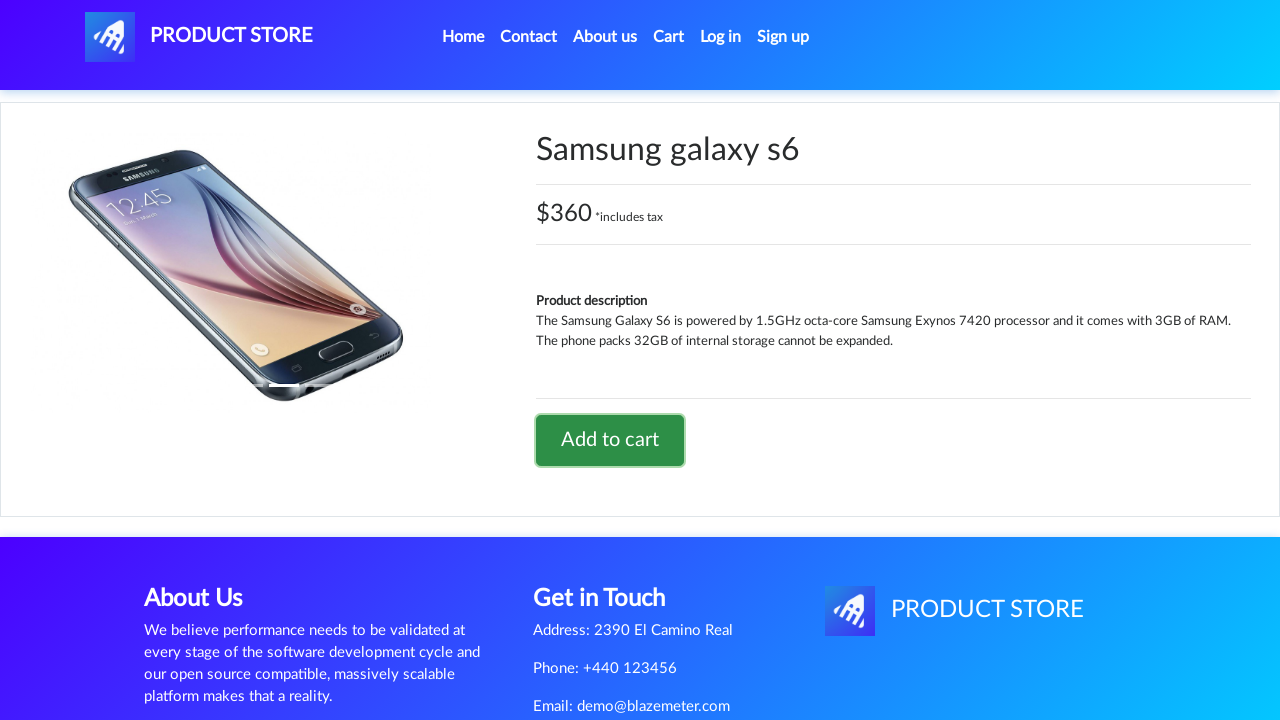

Navigated to shopping cart at (669, 37) on #cartur
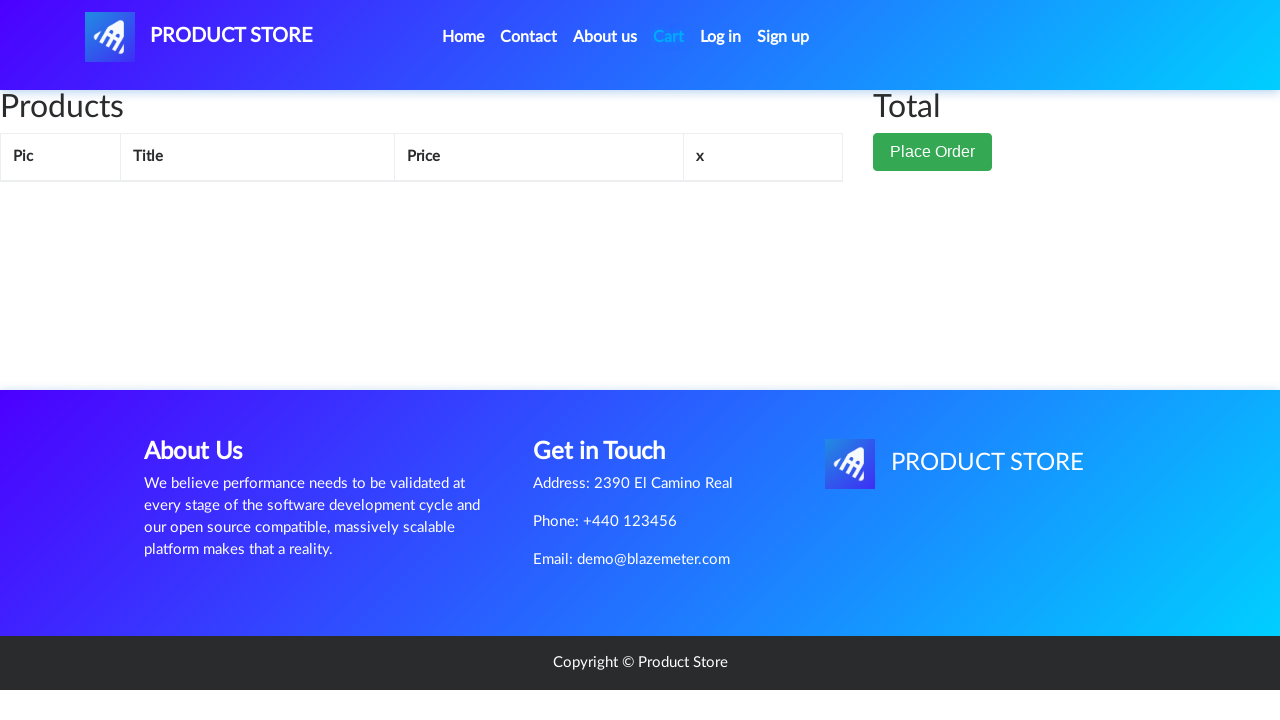

Cart page loaded with Place Order button visible
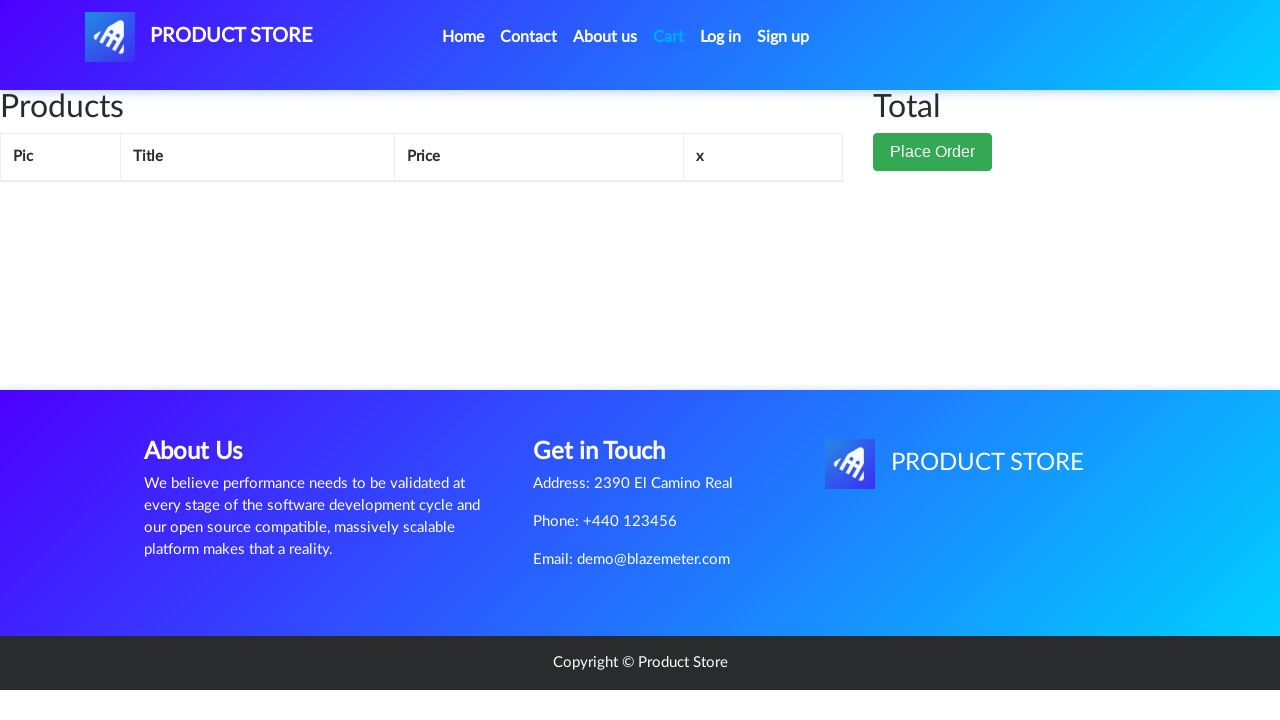

Clicked Place Order button to proceed to checkout at (933, 191) on button.btn.btn-success
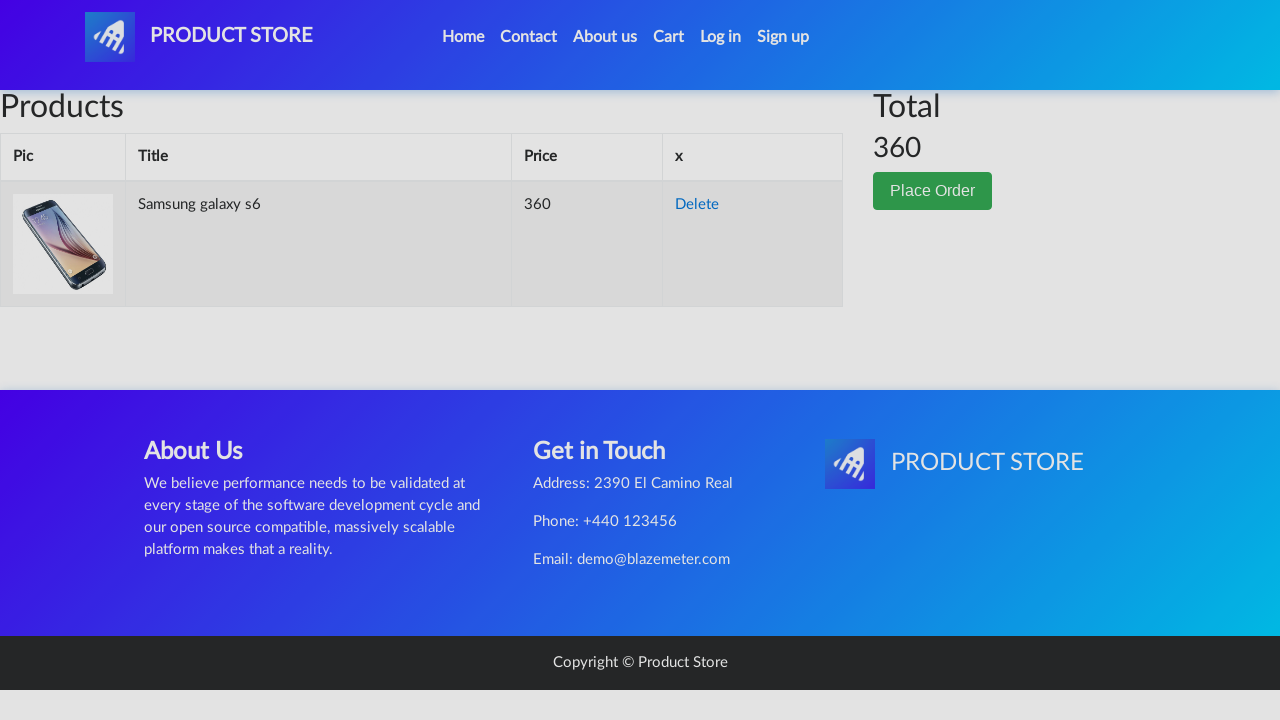

Filled name field with 'John Smith' on #name
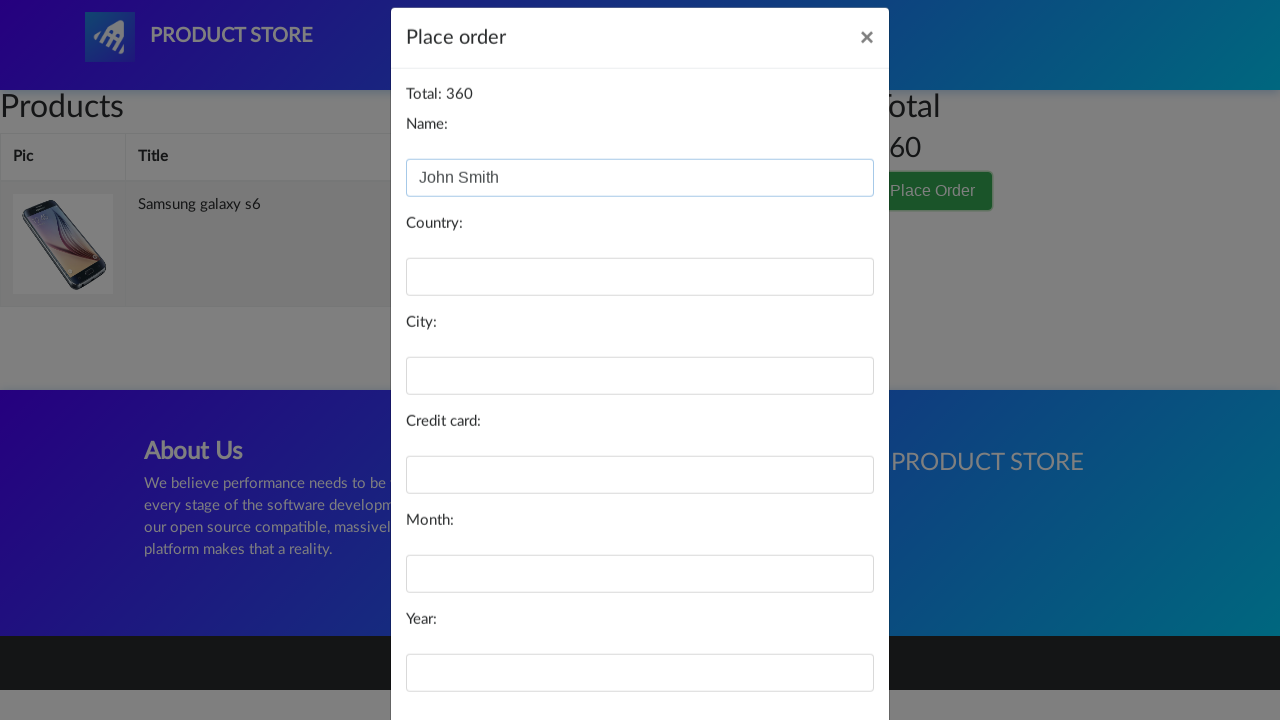

Filled card number field with test credit card on #card
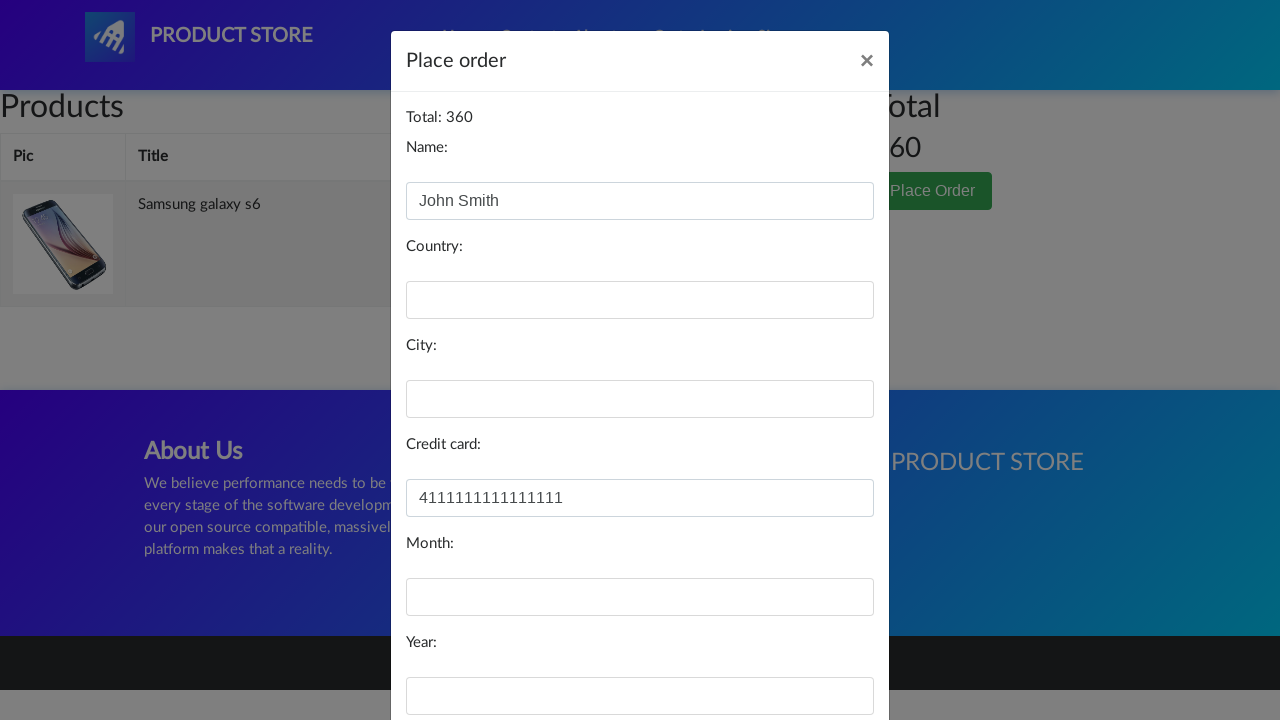

Clicked Purchase button to complete the order at (823, 655) on xpath=//button[@onclick='purchaseOrder()']
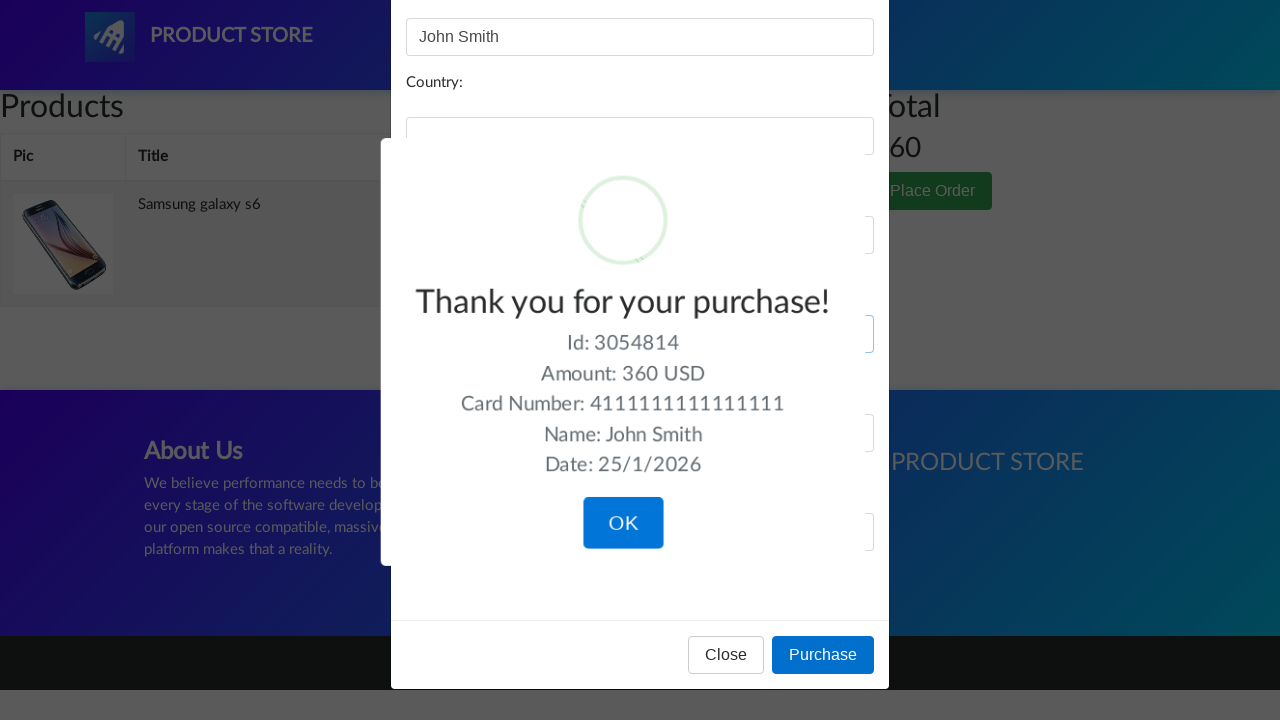

Purchase confirmation dialog appeared
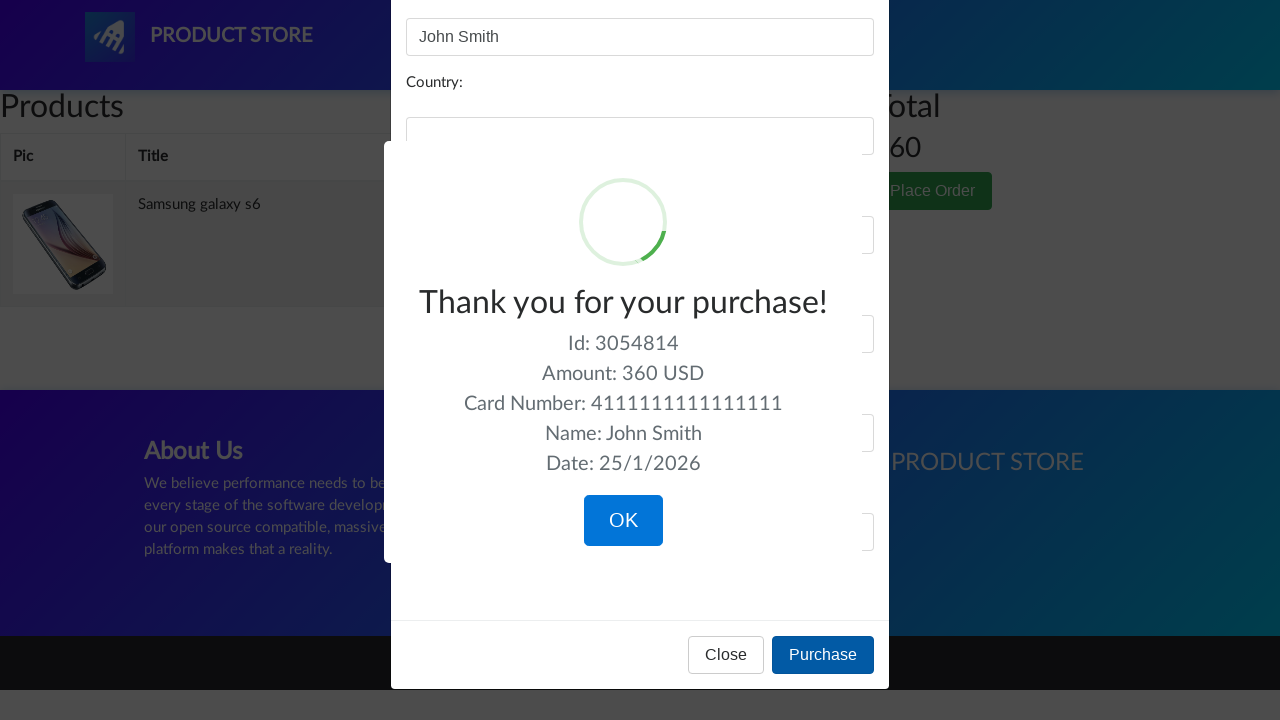

Clicked OK button to confirm purchase completion at (623, 521) on button.confirm.btn.btn-lg.btn-primary
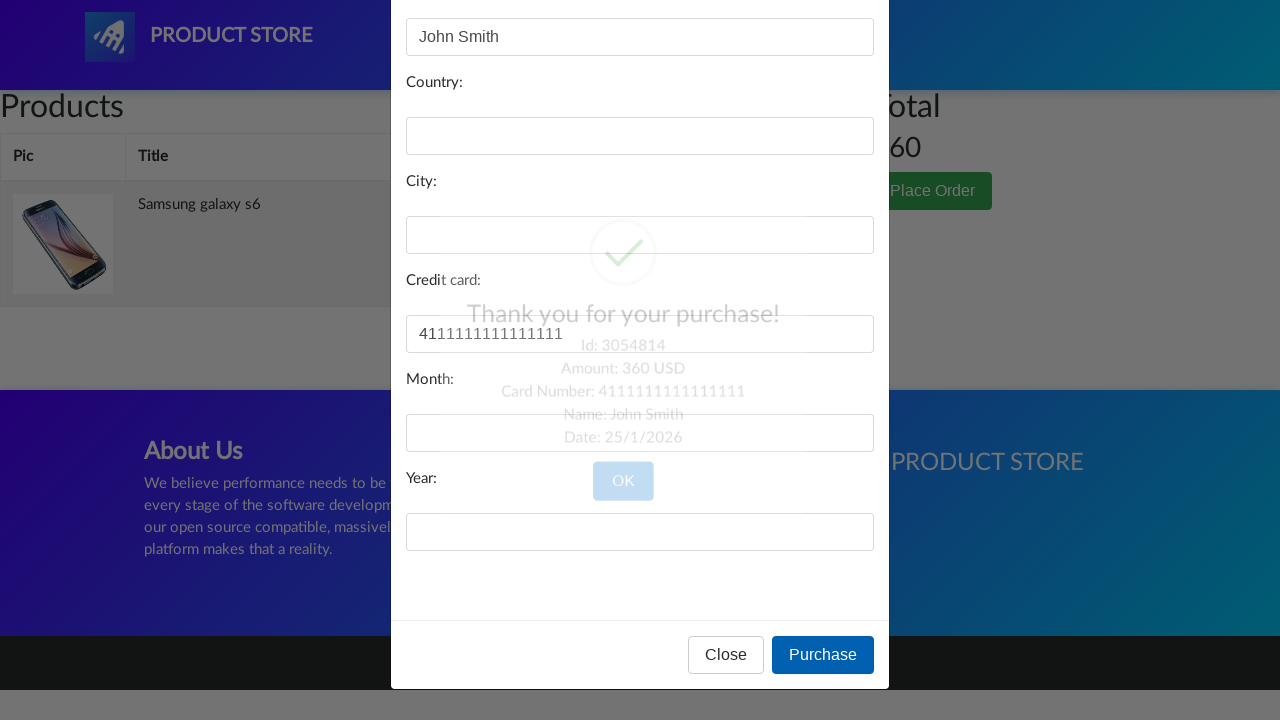

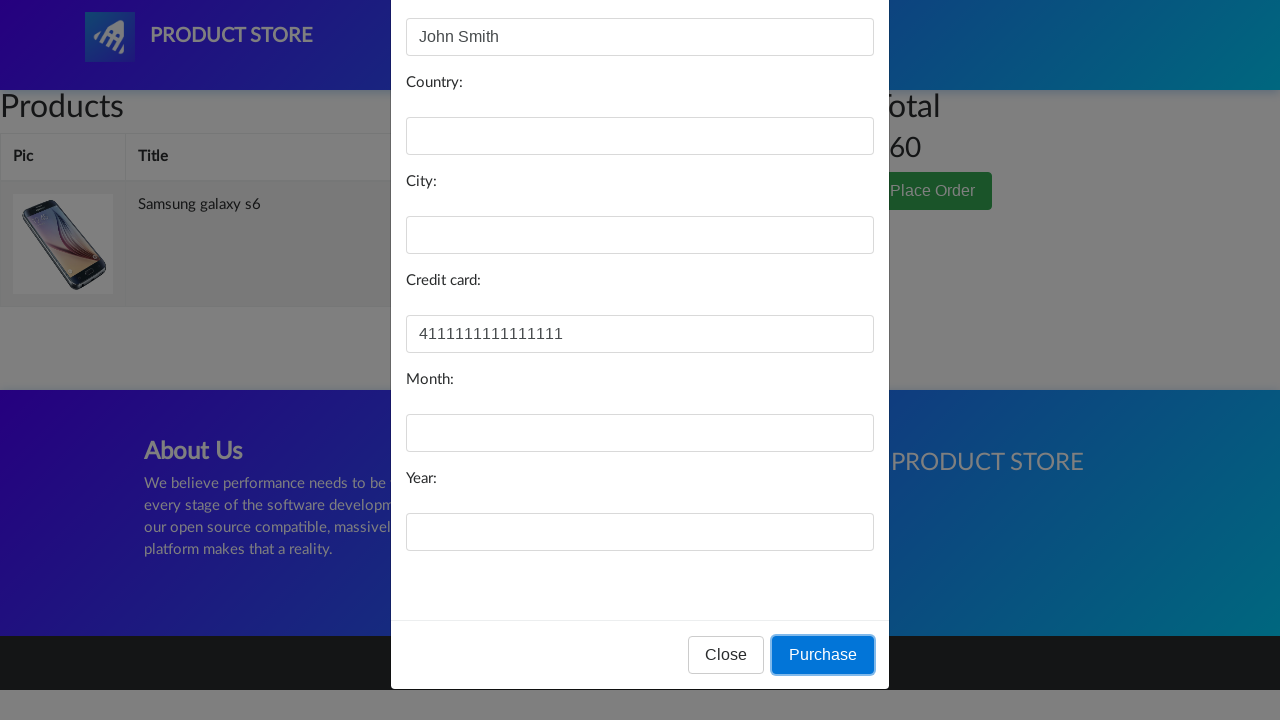